Navigates to the DemoQA upload-download page and clicks the download button to initiate a file download

Starting URL: https://demoqa.com/upload-download

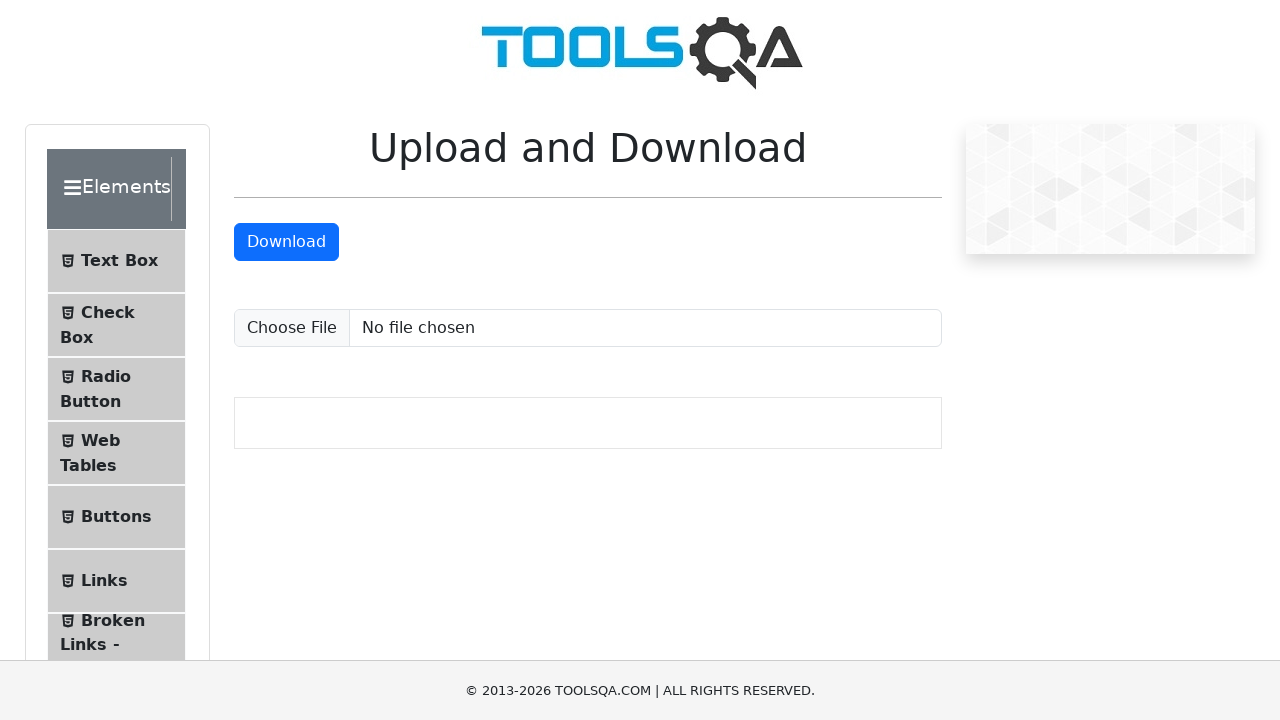

Waited 2 seconds for page to fully load and ads to settle
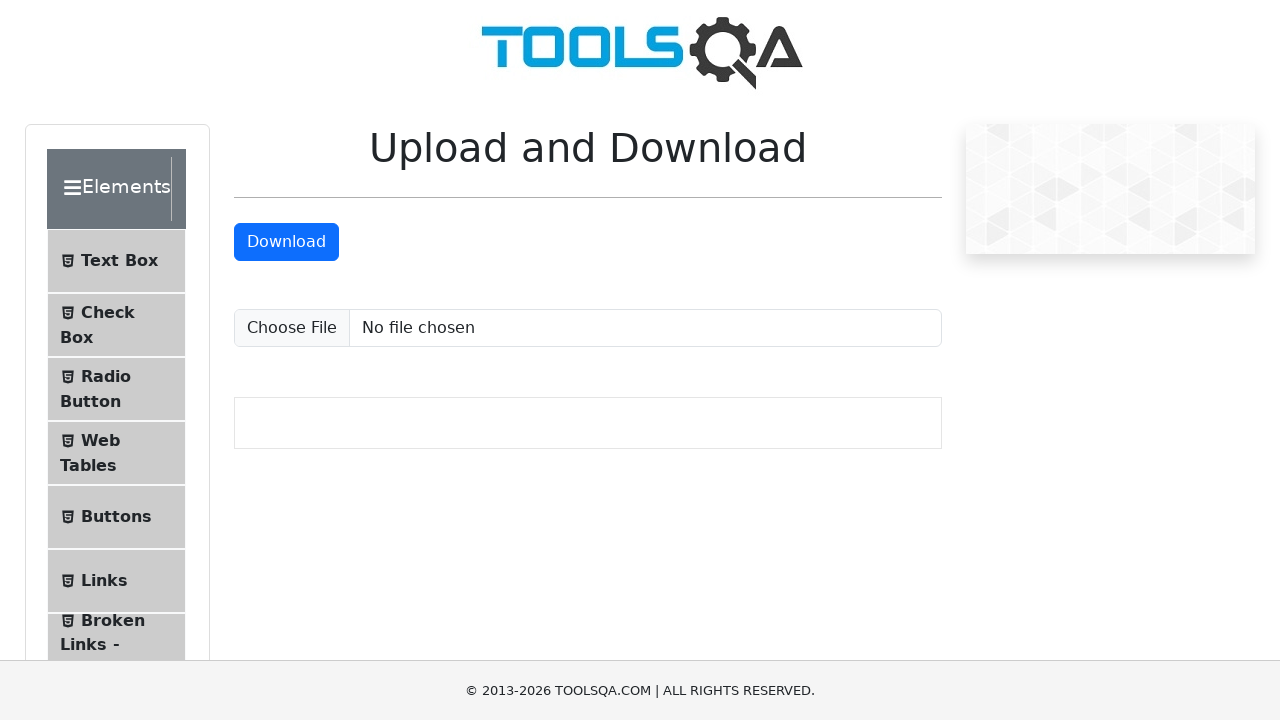

Download button became visible
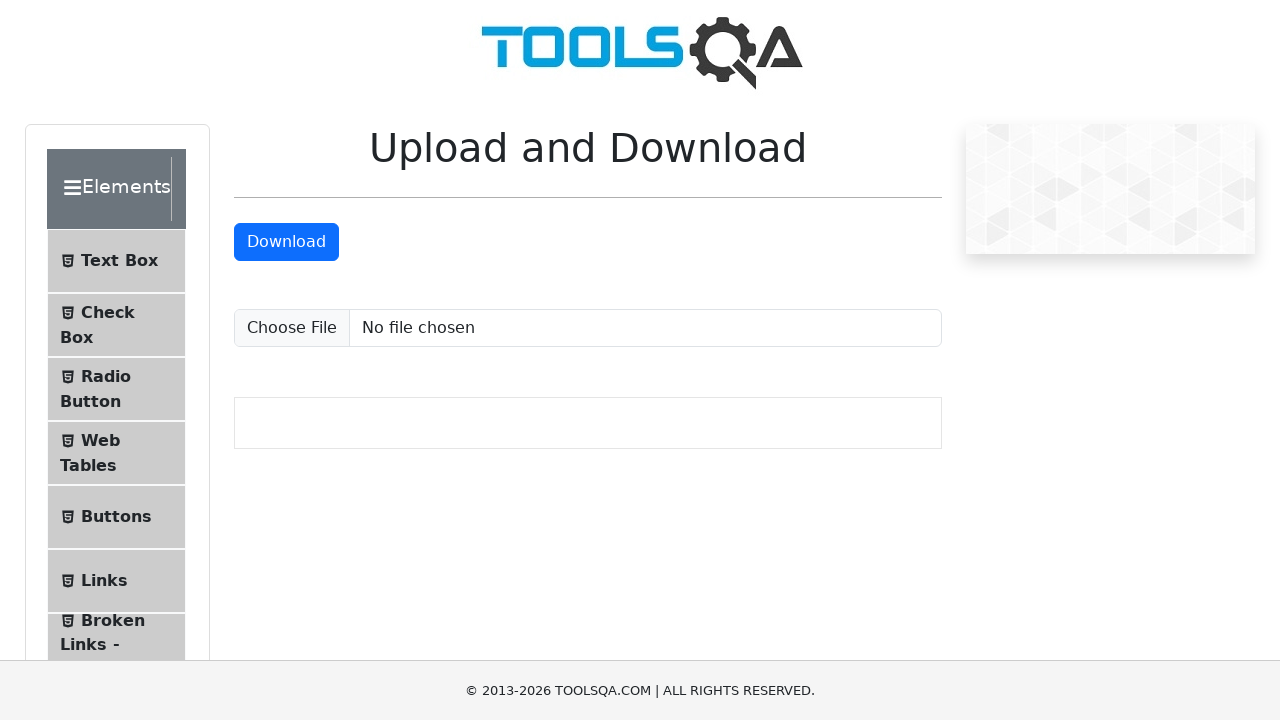

Clicked the download button to initiate file download at (286, 242) on #downloadButton
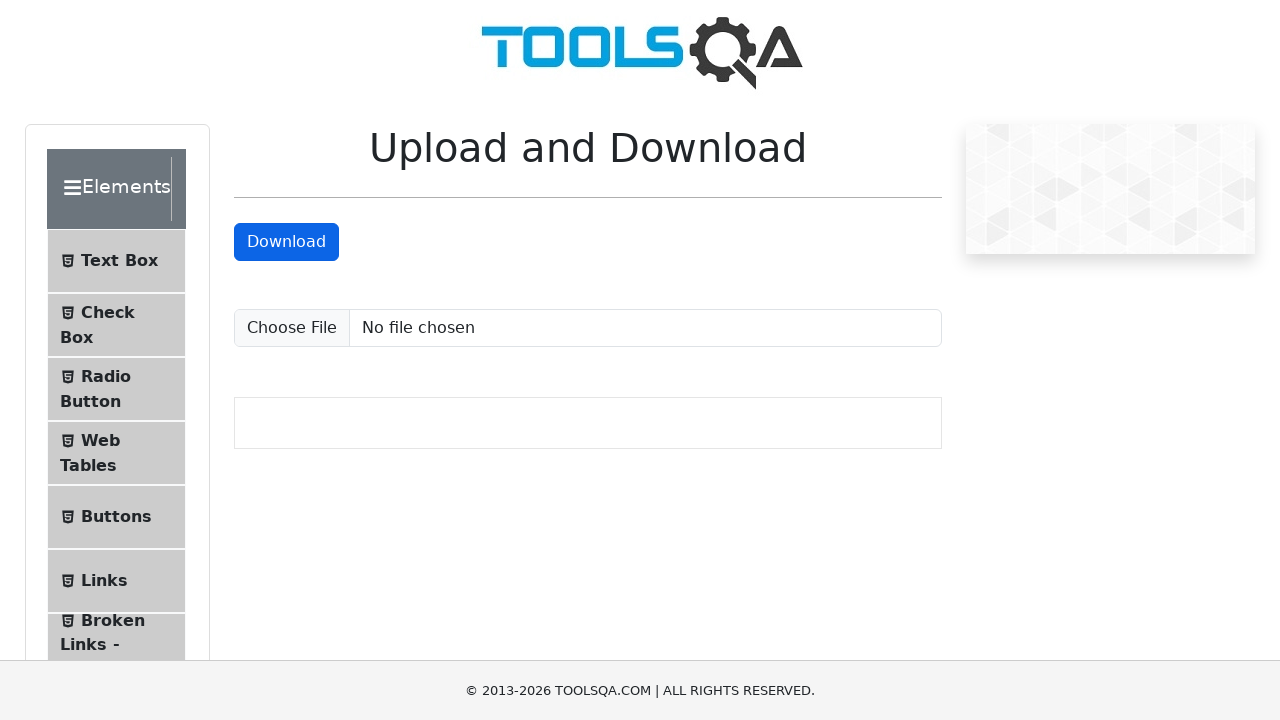

Waited 2 seconds for download to complete
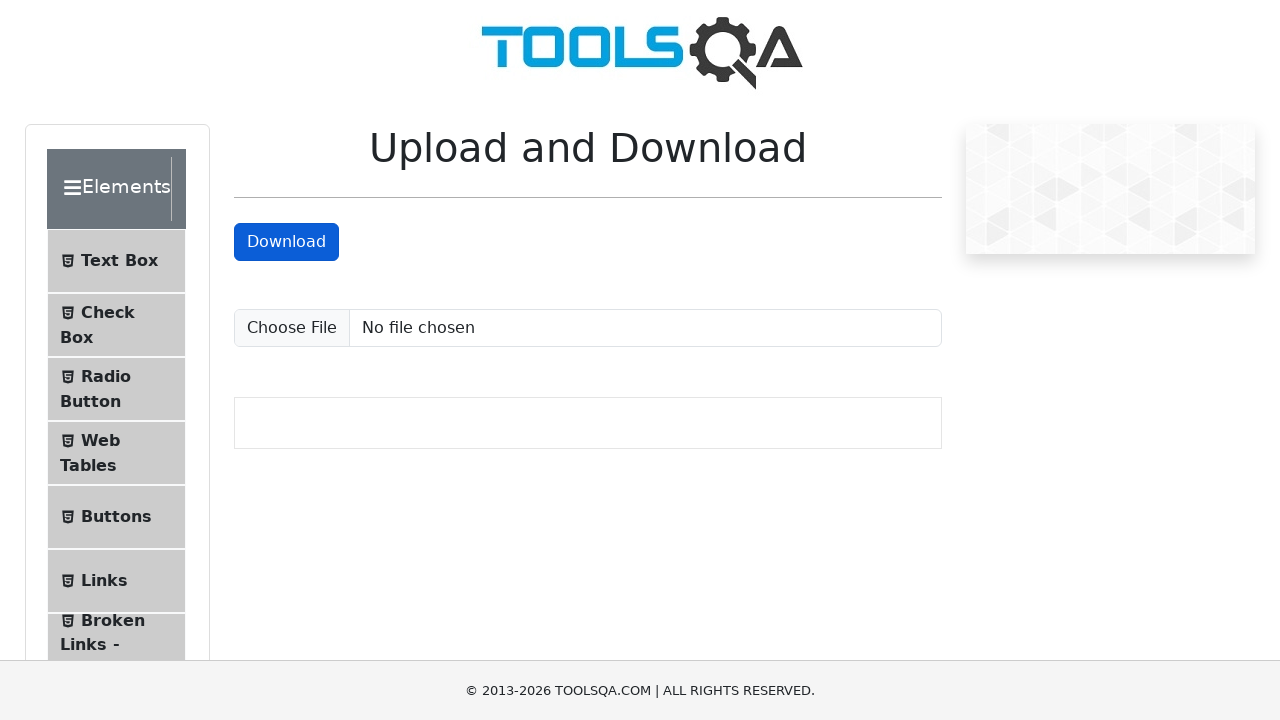

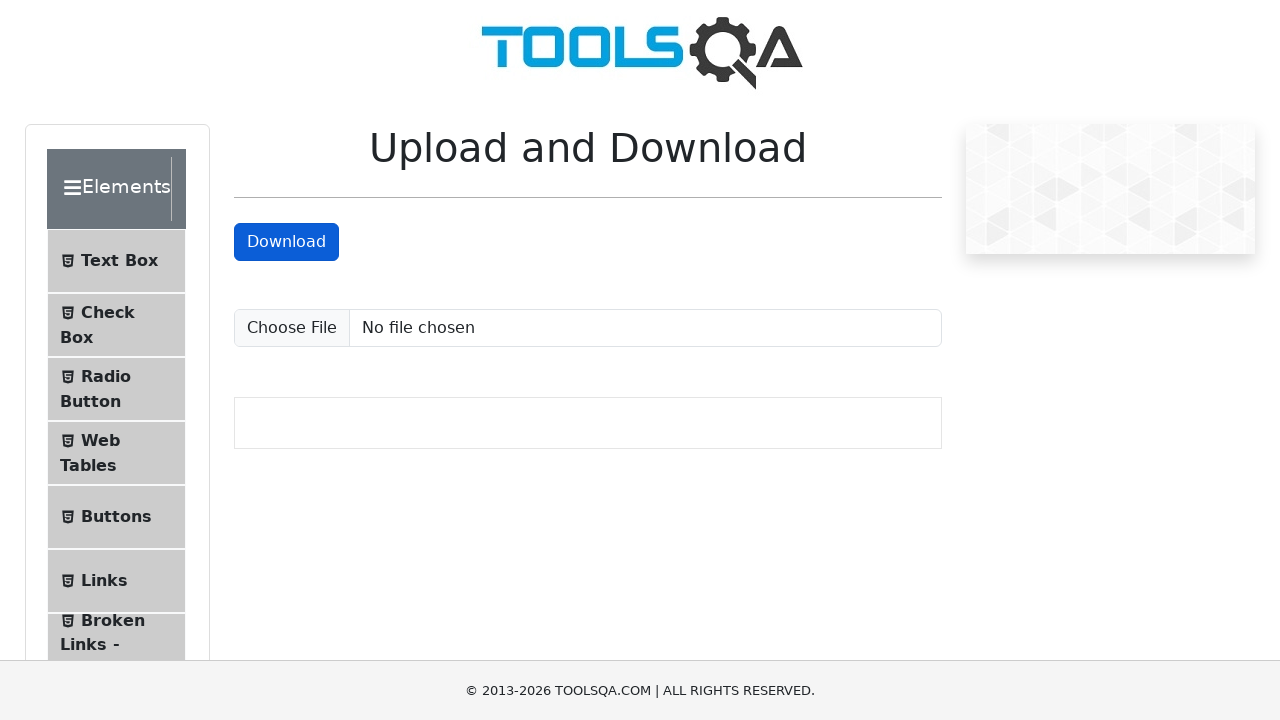